Tests the search functionality by clicking the search button, typing a search term, and verifying results are displayed

Starting URL: https://practice-react.sdetunicorns.com/

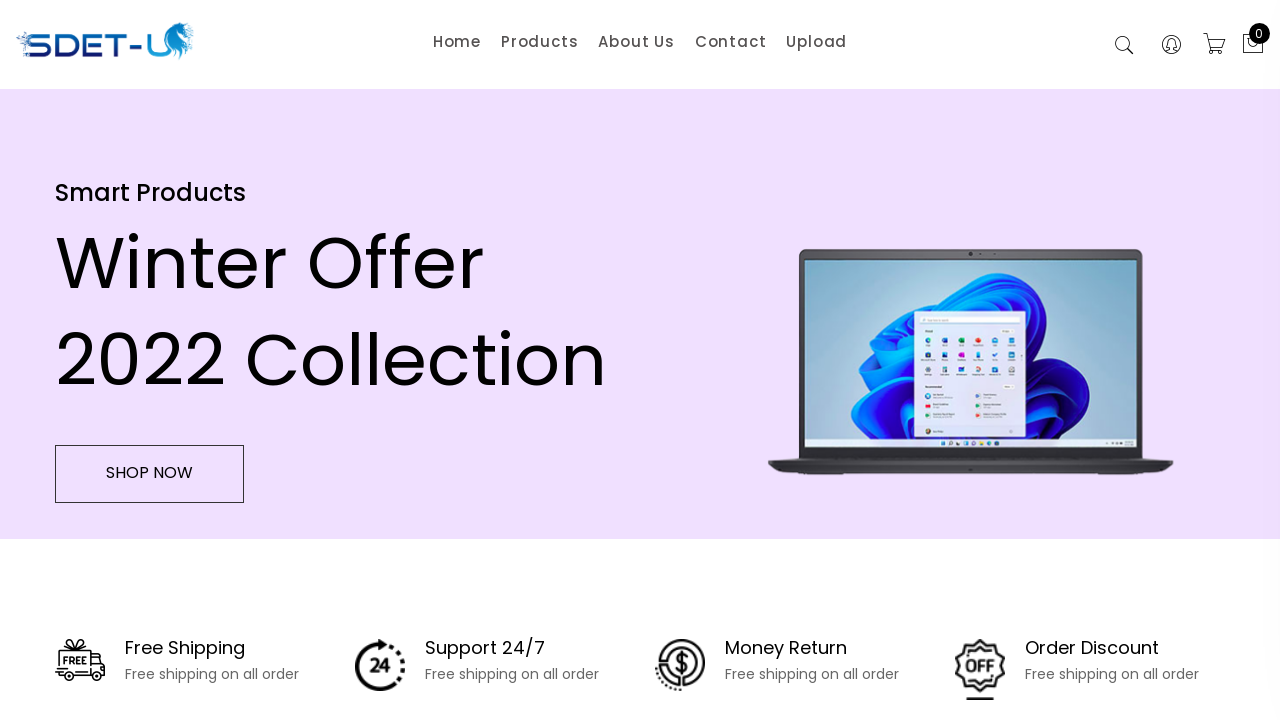

Clicked on the search input field at (1124, 46) on .search-active
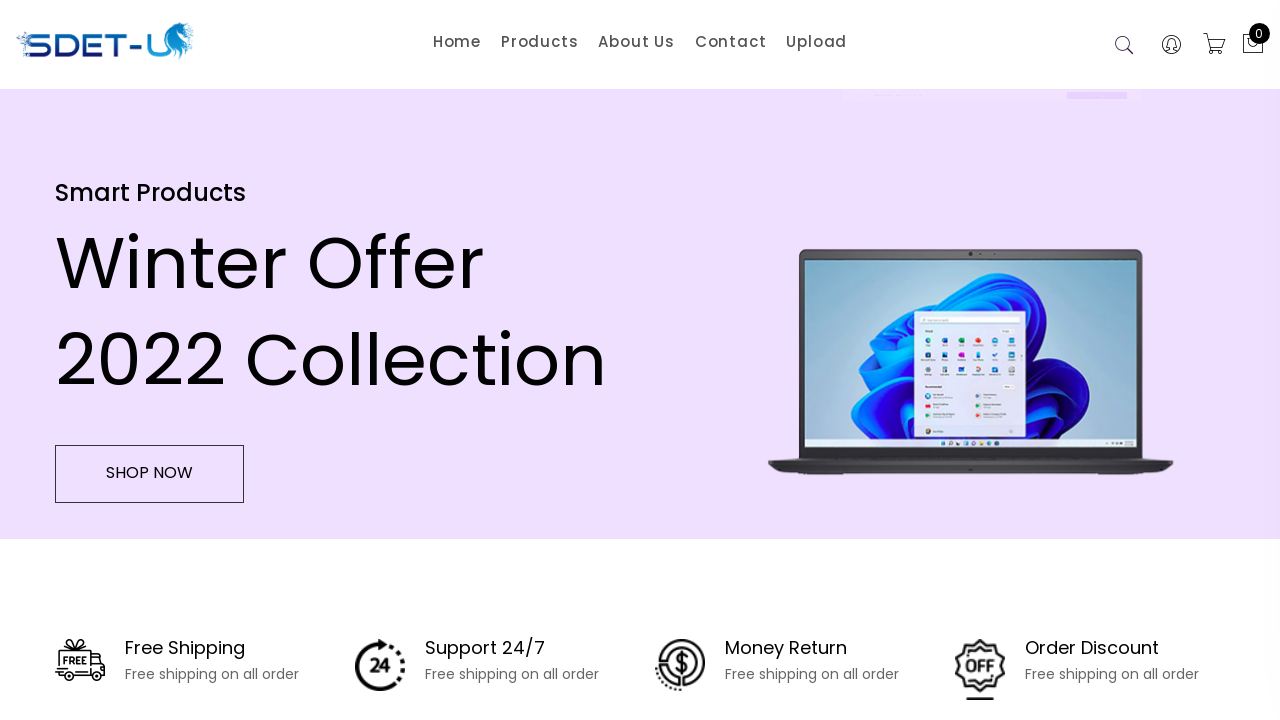

Typed 'Lenovo' in the search field on [placeholder='Search']
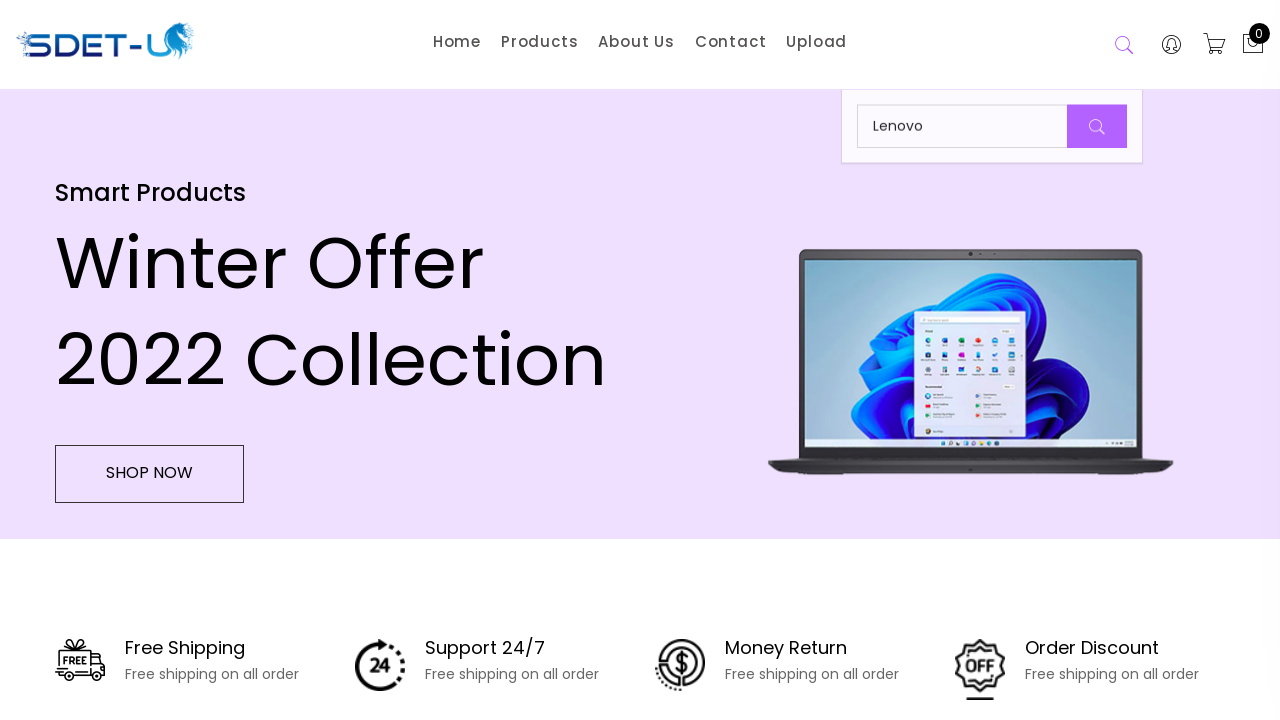

Clicked search button to perform search at (1097, 127) on .button-search
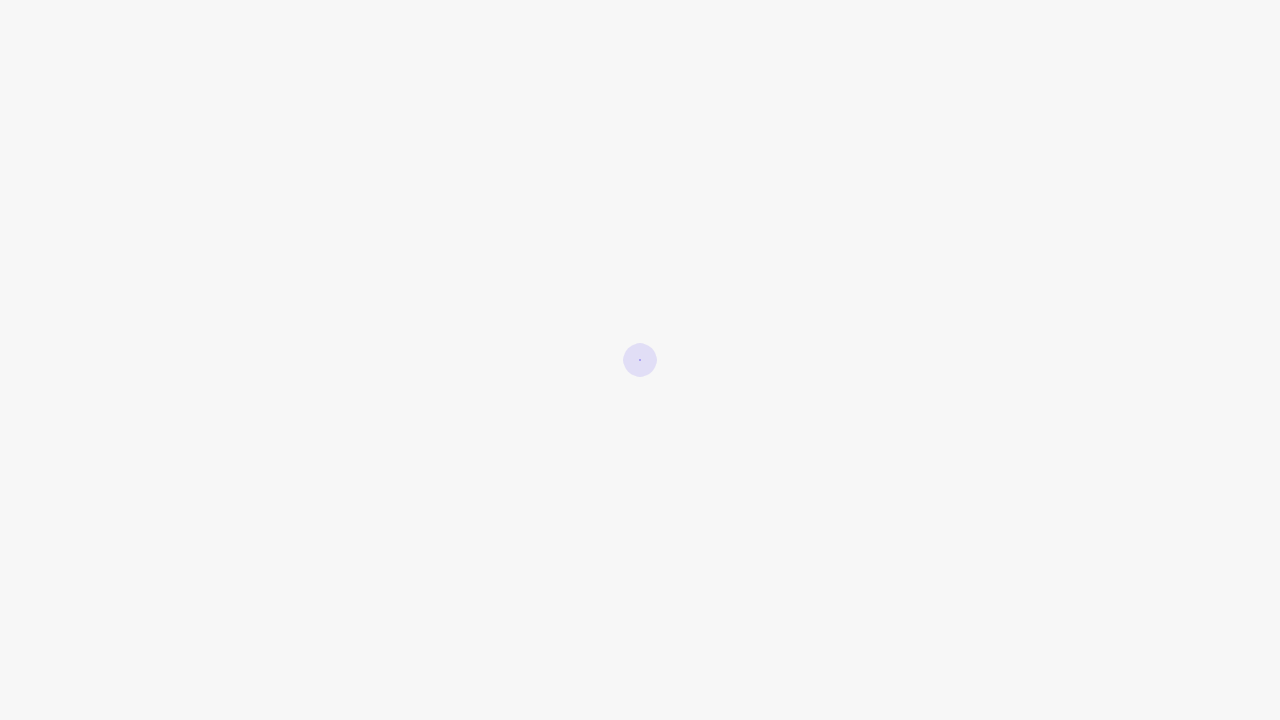

Search results loaded - verified 'Showing Results for Lenovo' text is visible
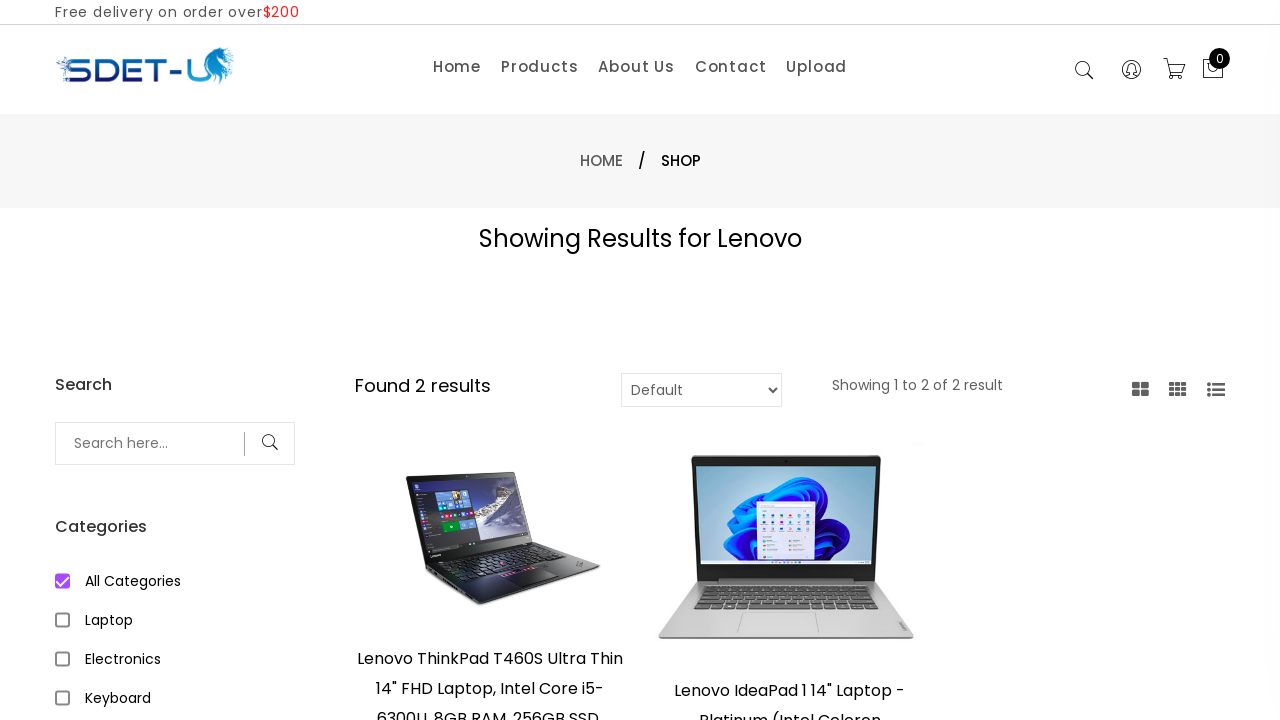

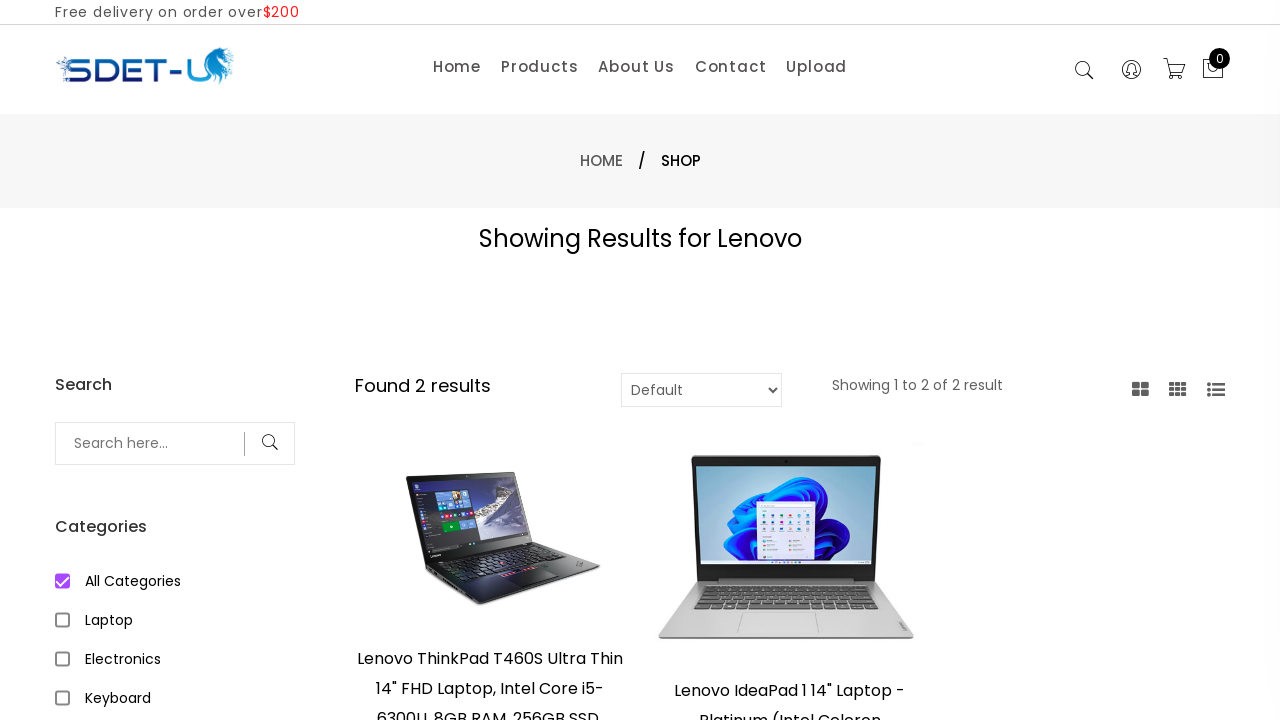